Simple test that navigates to the DemoQA homepage

Starting URL: https://demoqa.com/

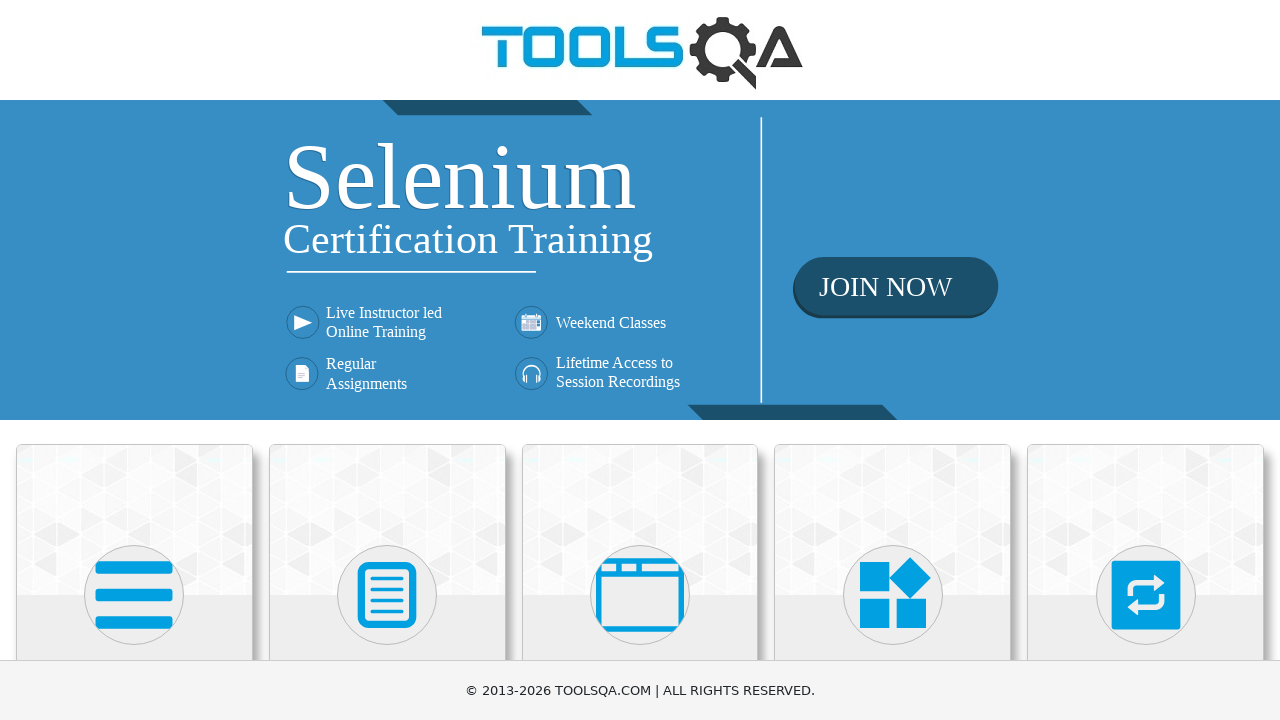

Navigated to DemoQA homepage
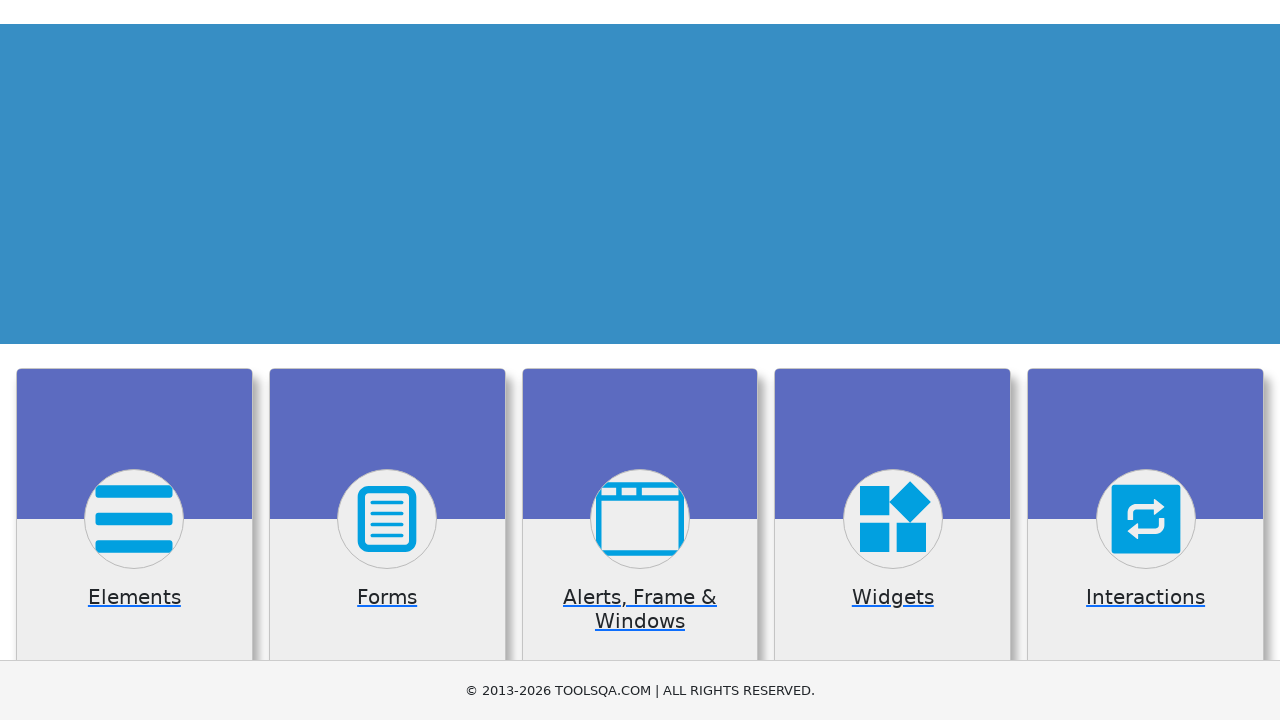

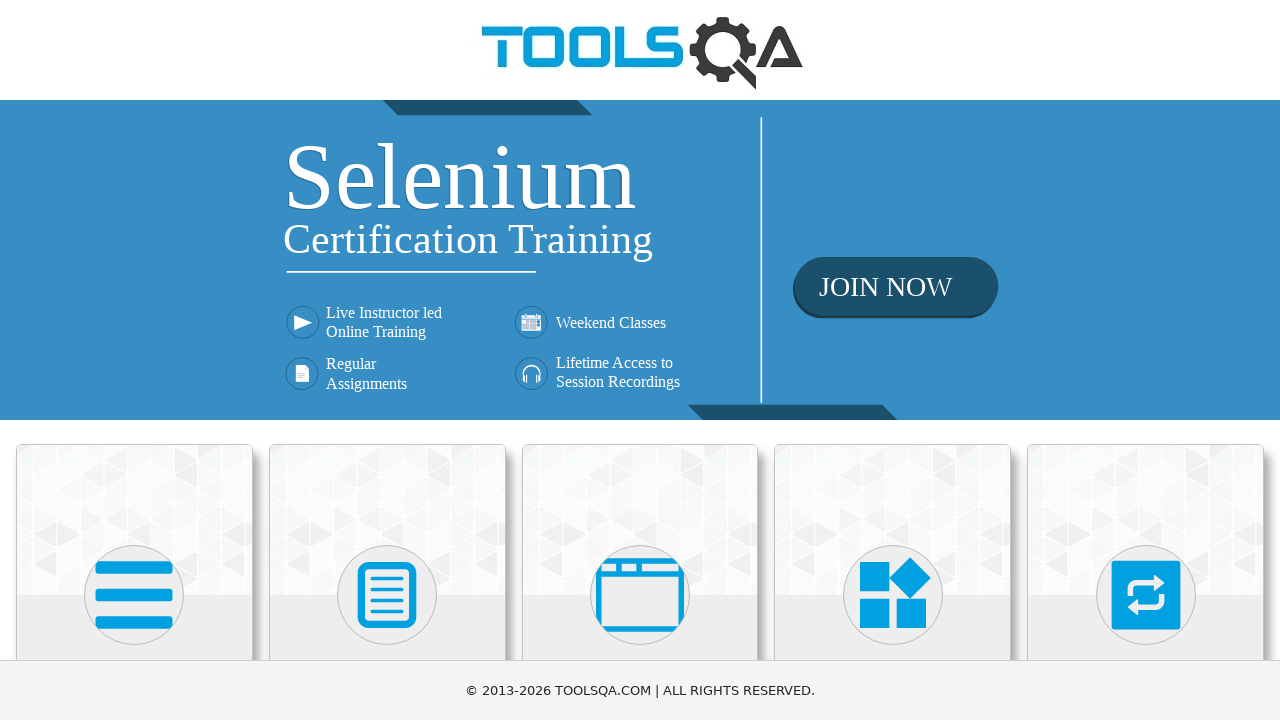